Tests that clicking the "Docs" tab navigates to the Documentation page and verifies the page loads correctly.

Starting URL: http://arquillian.org/

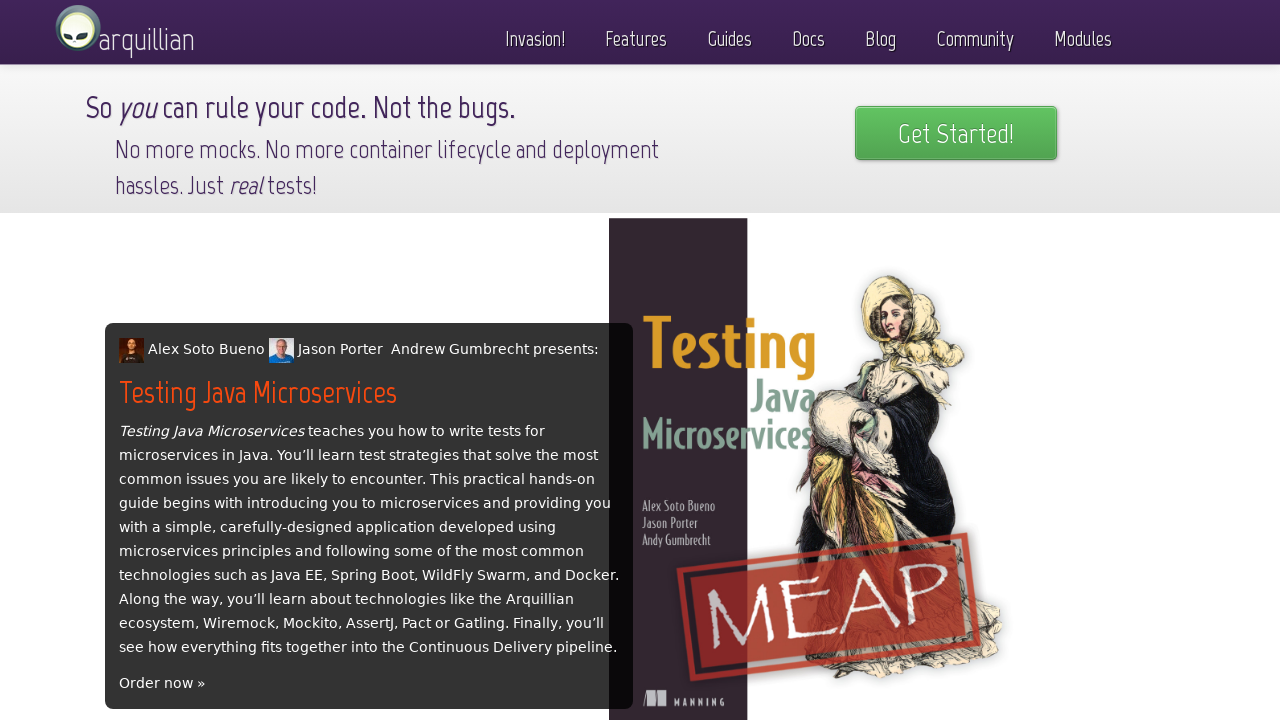

Clicked on the Docs tab at (808, 34) on a:text('Docs')
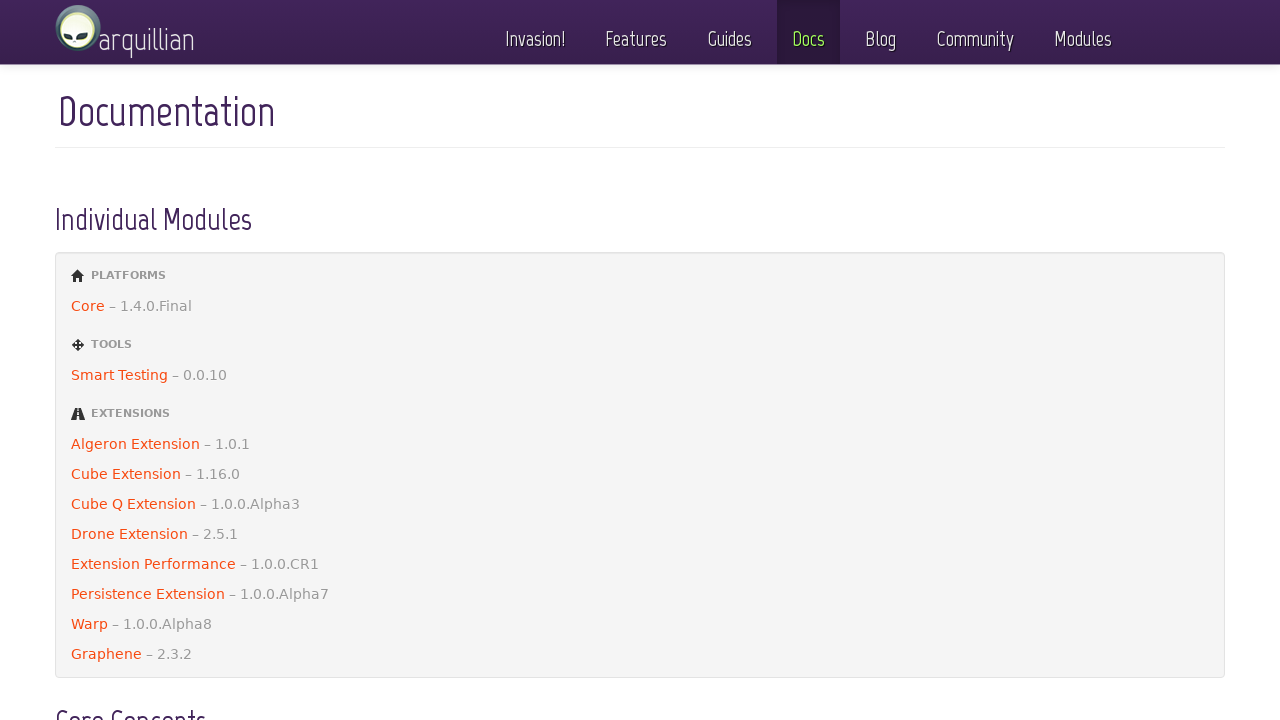

Documentation page loaded successfully
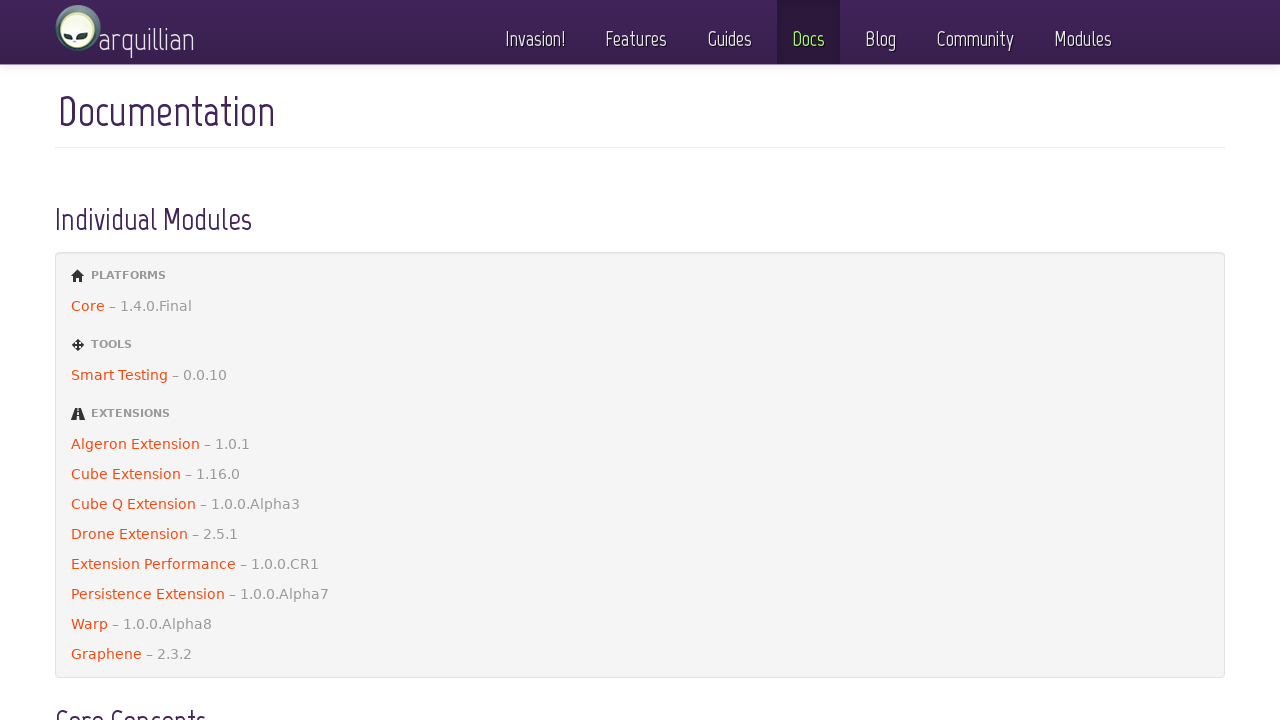

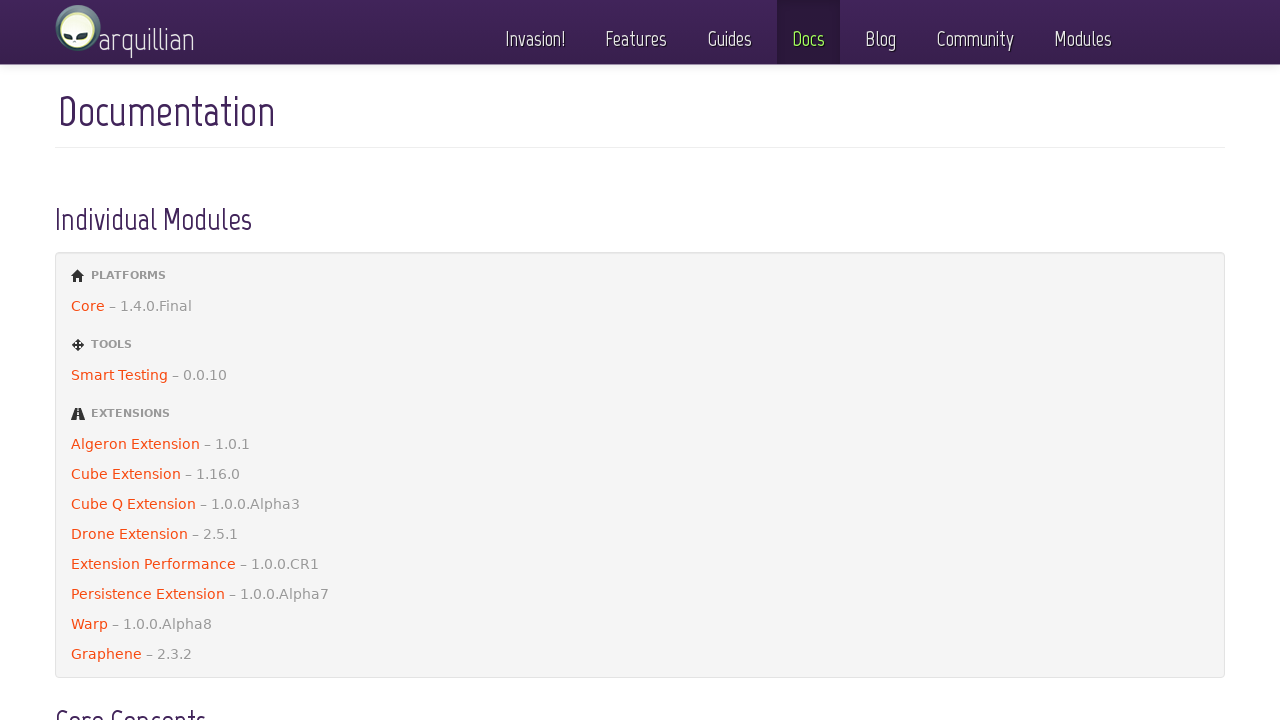